Tests handling a JavaScript prompt dialog by clicking a button, entering text into the prompt, and accepting it

Starting URL: https://the-internet.herokuapp.com/javascript_alerts

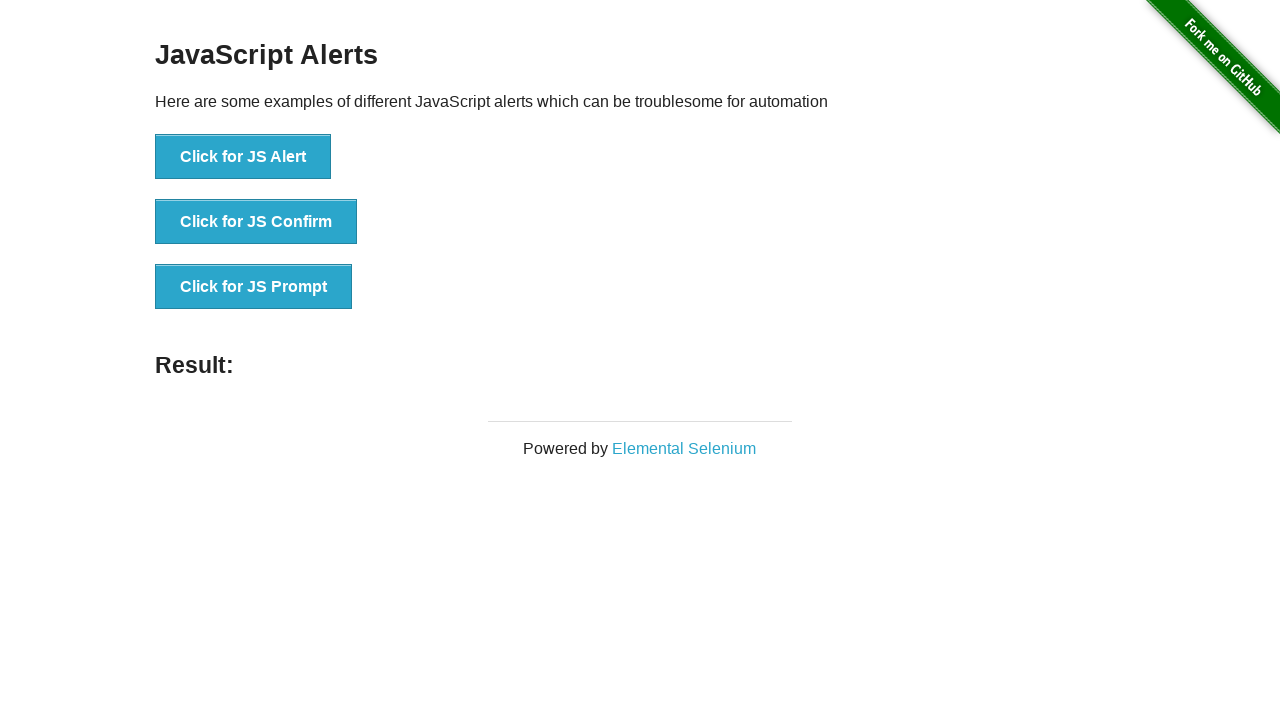

Set up dialog handler to accept prompt with 'Hello'
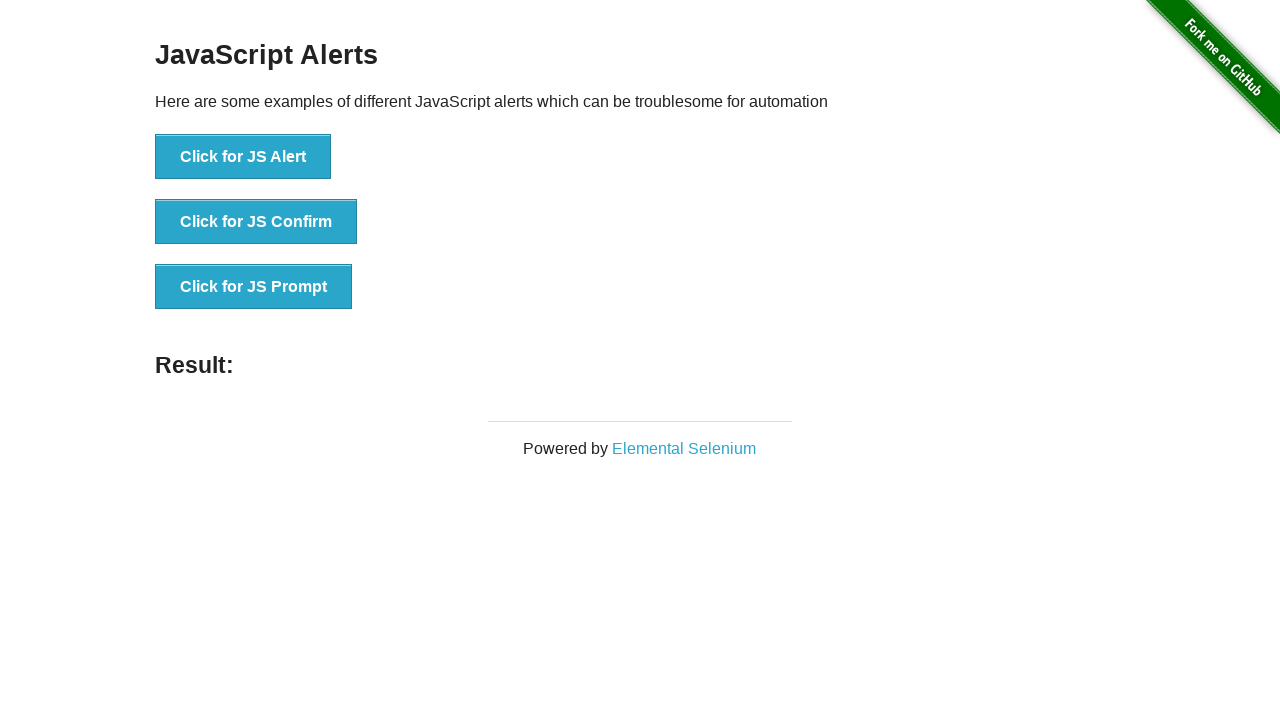

Clicked button to trigger JavaScript prompt dialog at (254, 287) on xpath=//button[@onclick='jsPrompt()']
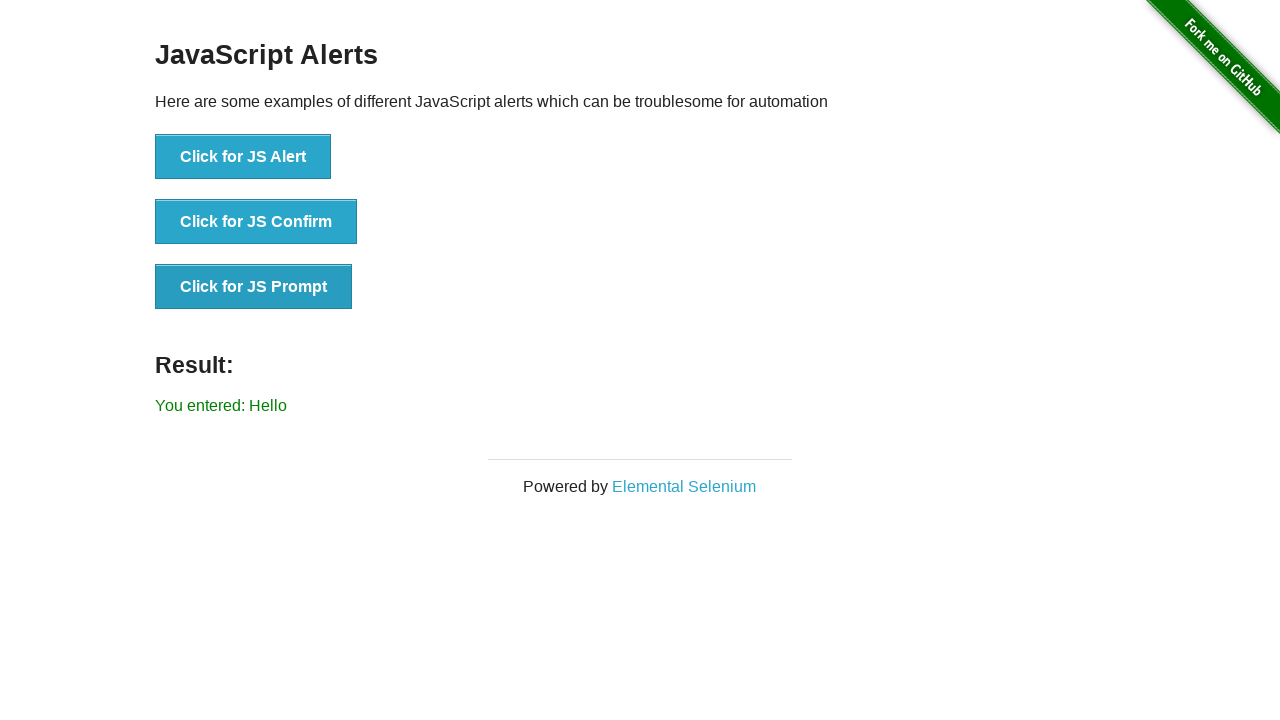

Result element loaded after accepting prompt
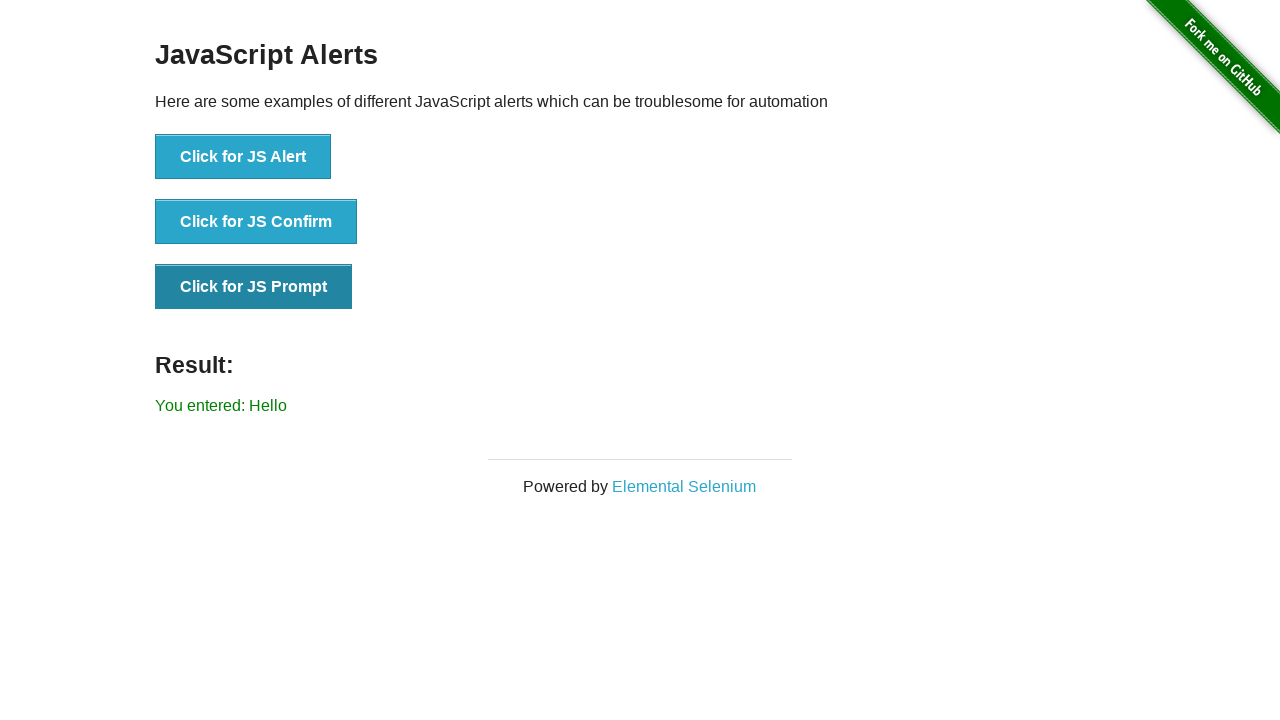

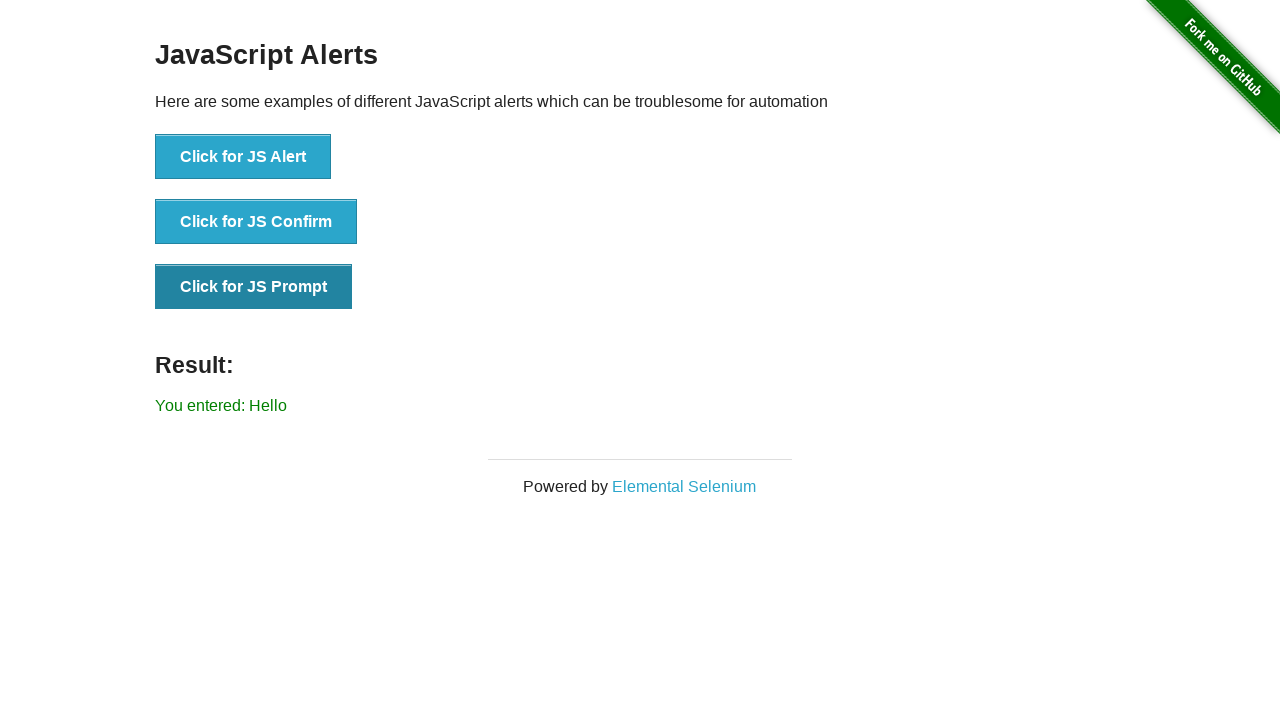